Tests MUI TextField component by entering text and verifying the input value

Starting URL: https://v4.mui.com/components/text-fields/

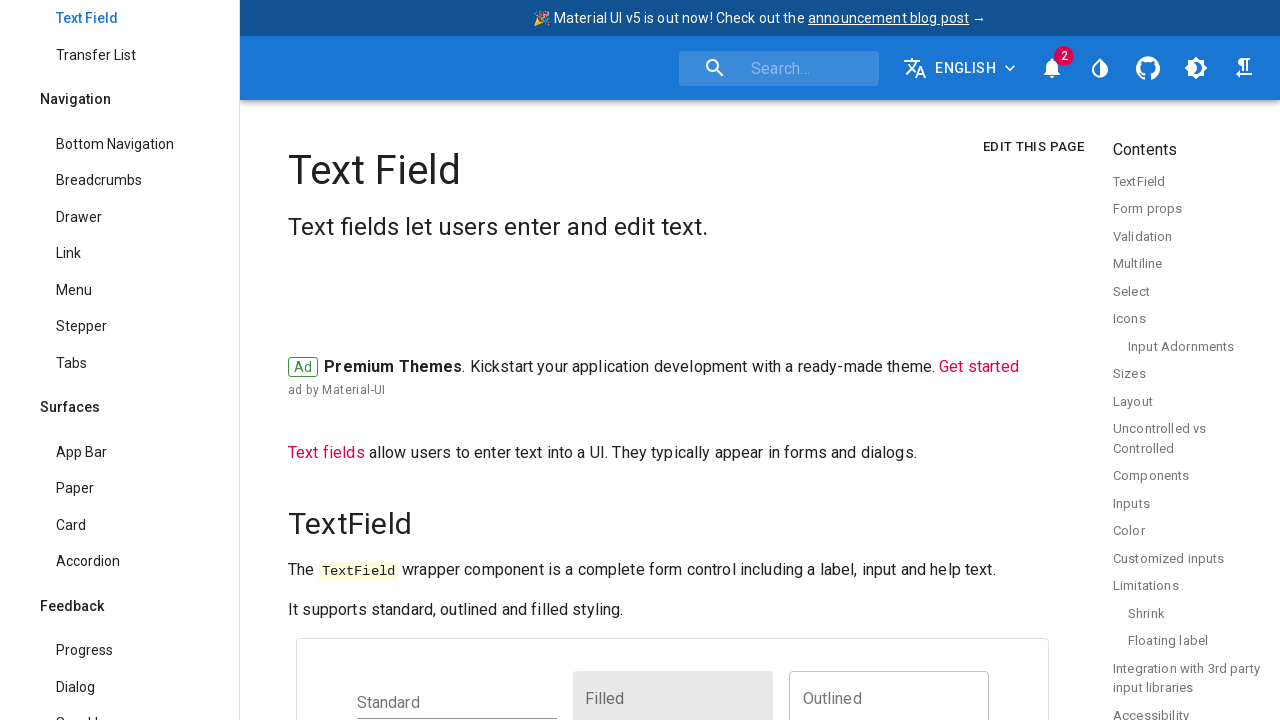

Waited for text field with label #standard-basic-label to load
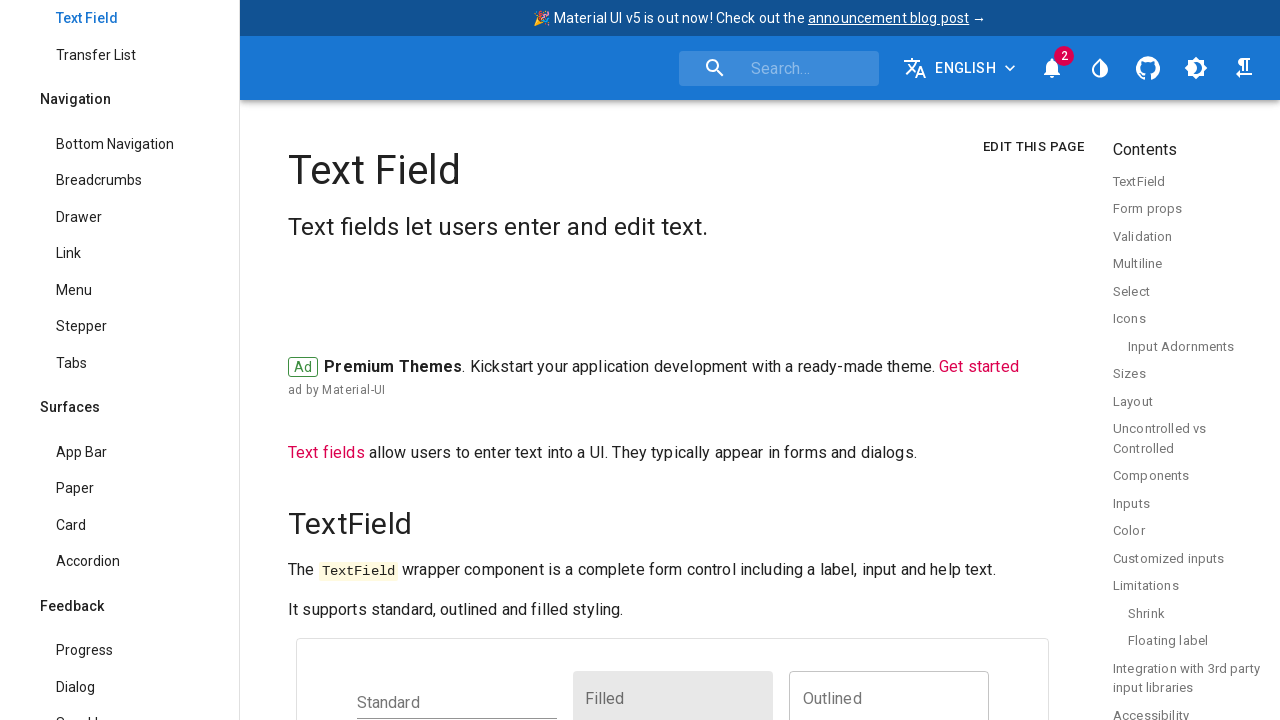

Located text field container parent element
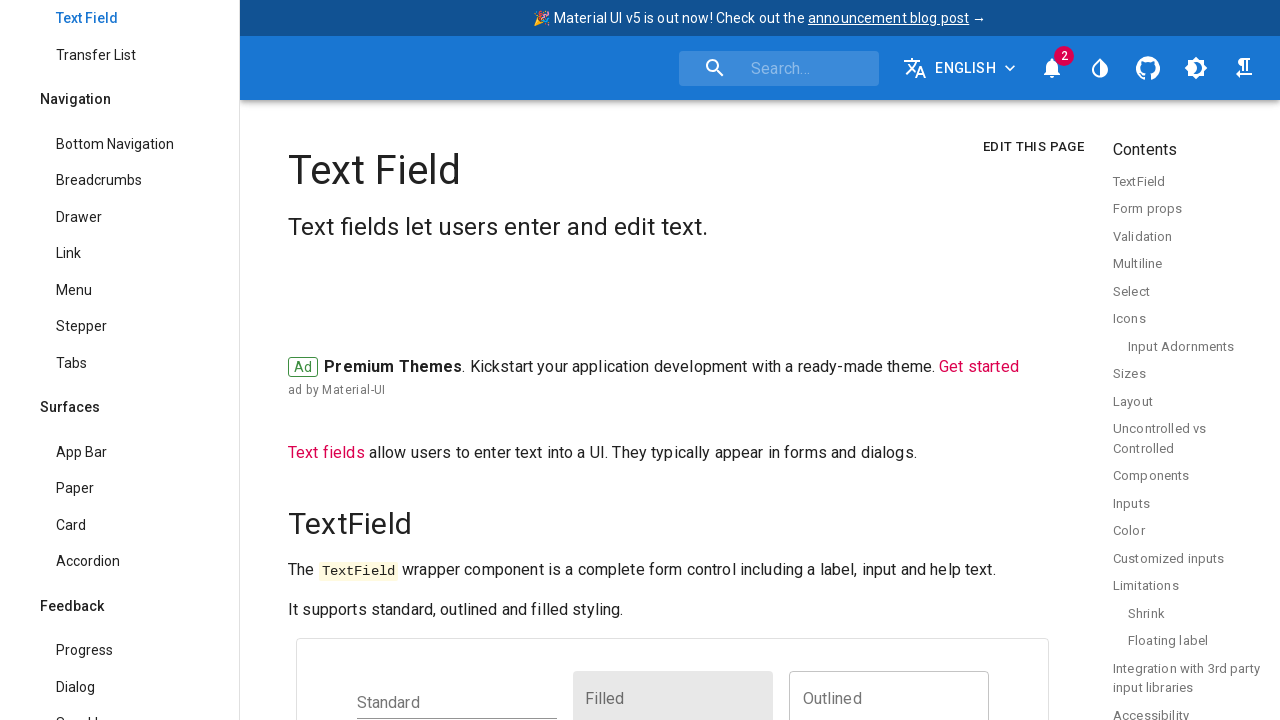

Located input element within text field container
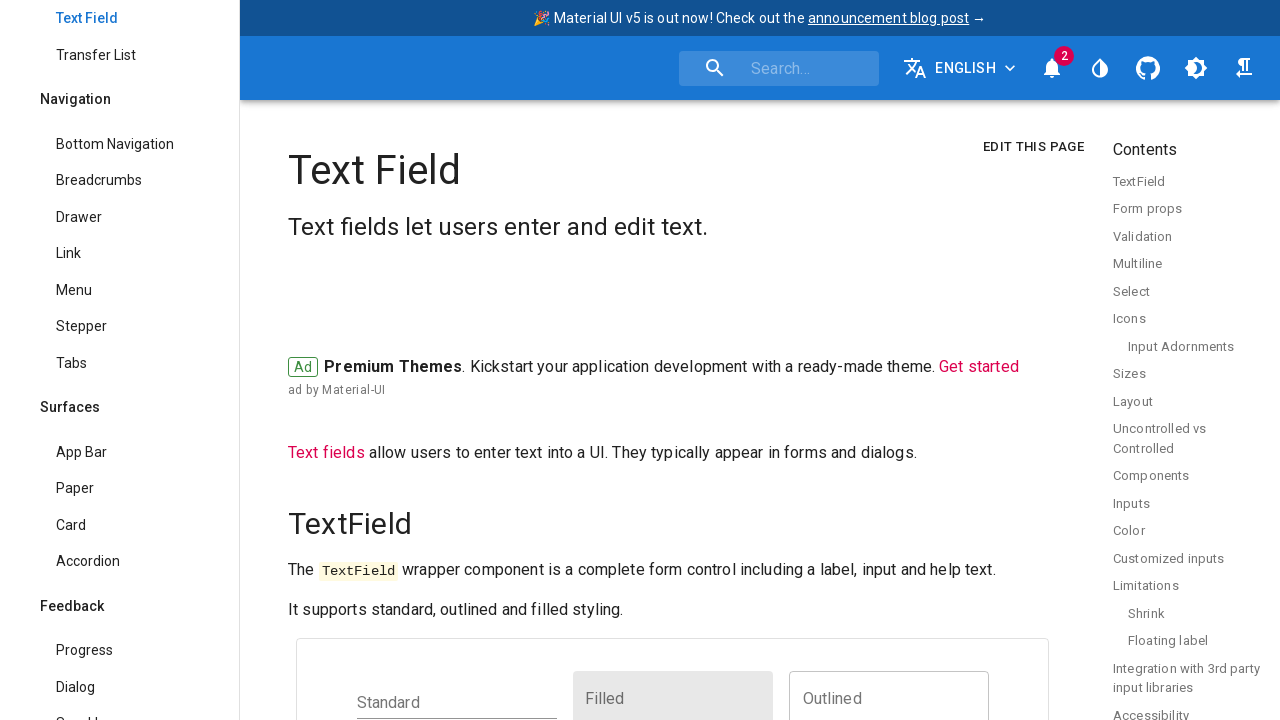

Filled MUI TextField with text 'ddd ccc fff' on #standard-basic-label >> xpath=.. >> input
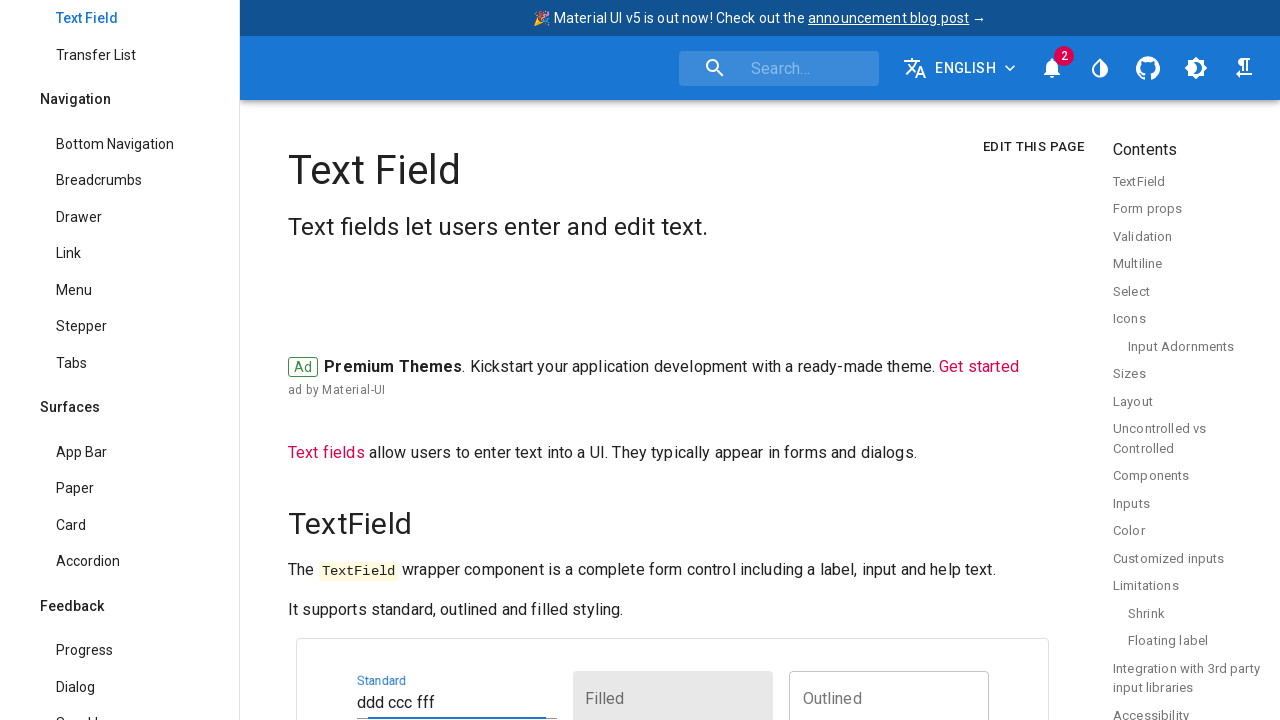

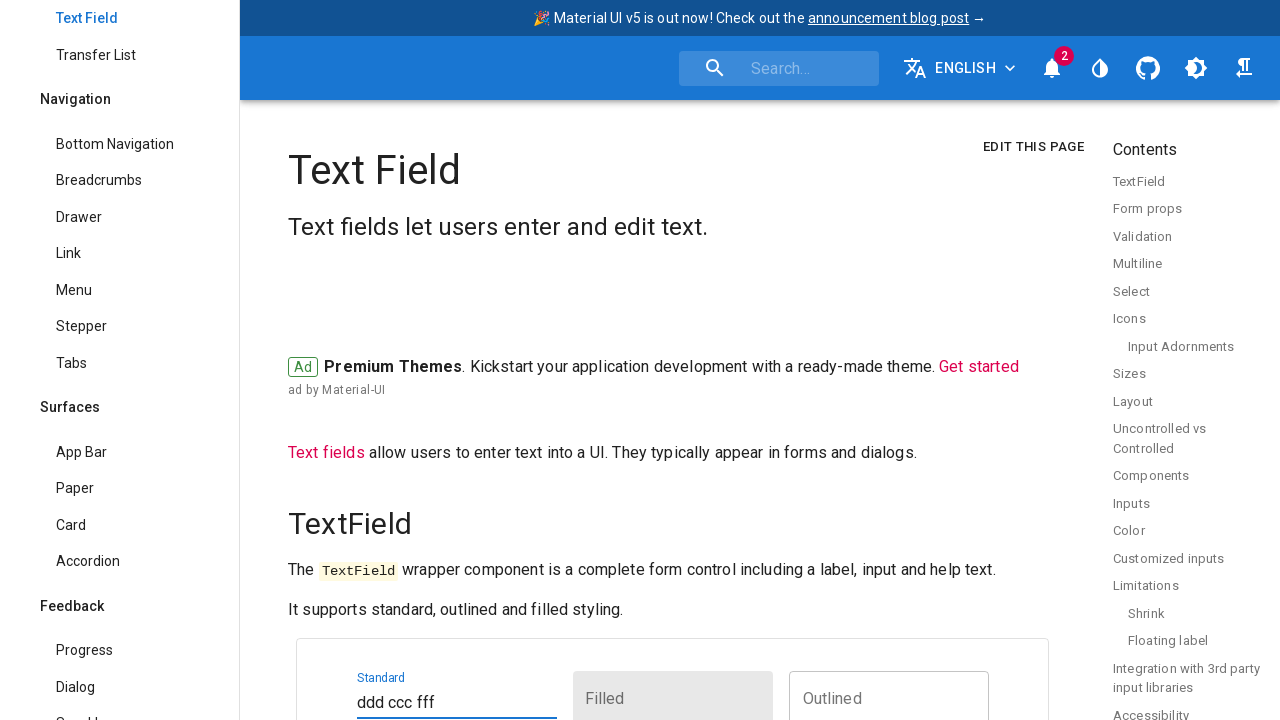